Tests that new todo items are appended to the bottom of the list by creating 3 items and verifying count display

Starting URL: https://demo.playwright.dev/todomvc

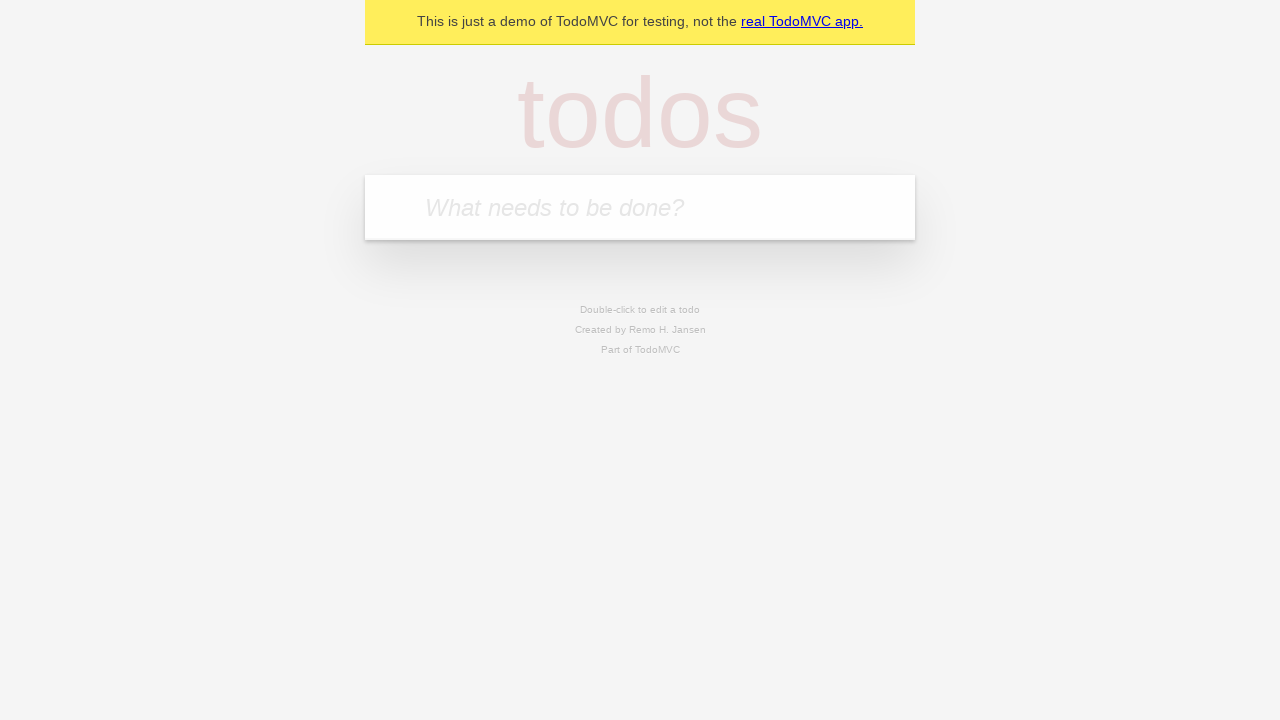

Located the 'What needs to be done?' input field
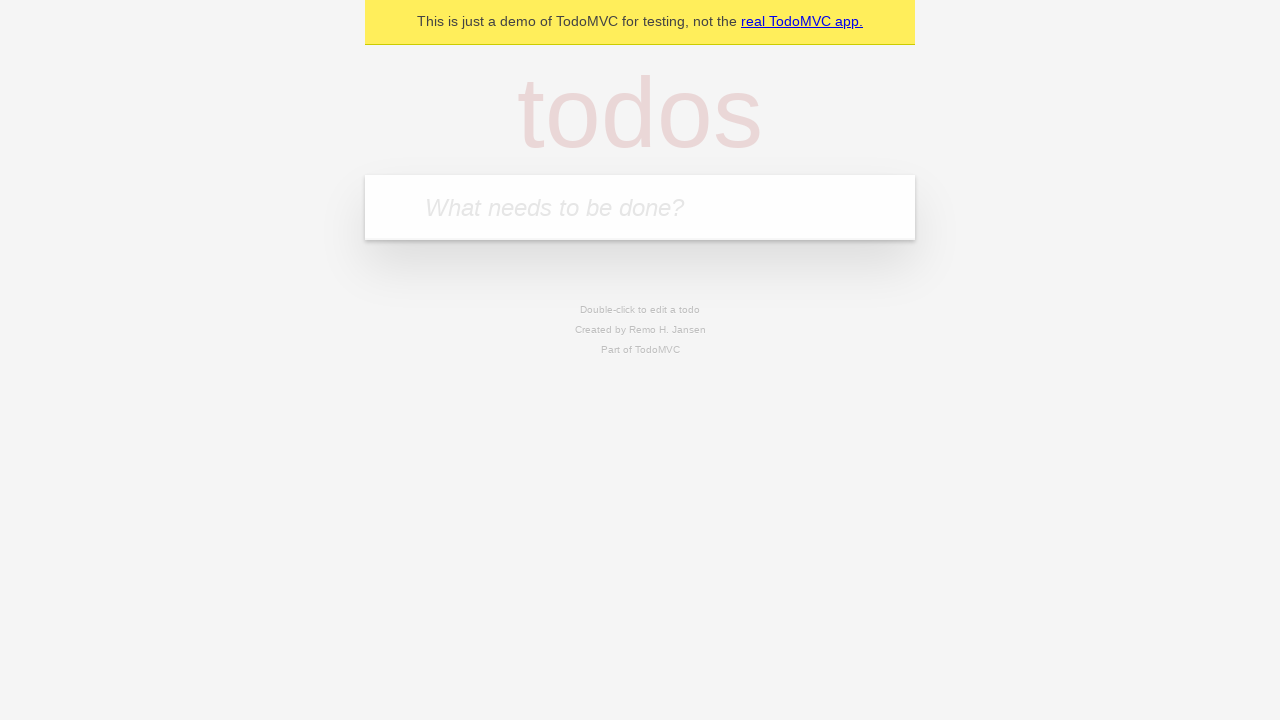

Filled todo input with 'buy some cheese' on internal:attr=[placeholder="What needs to be done?"i]
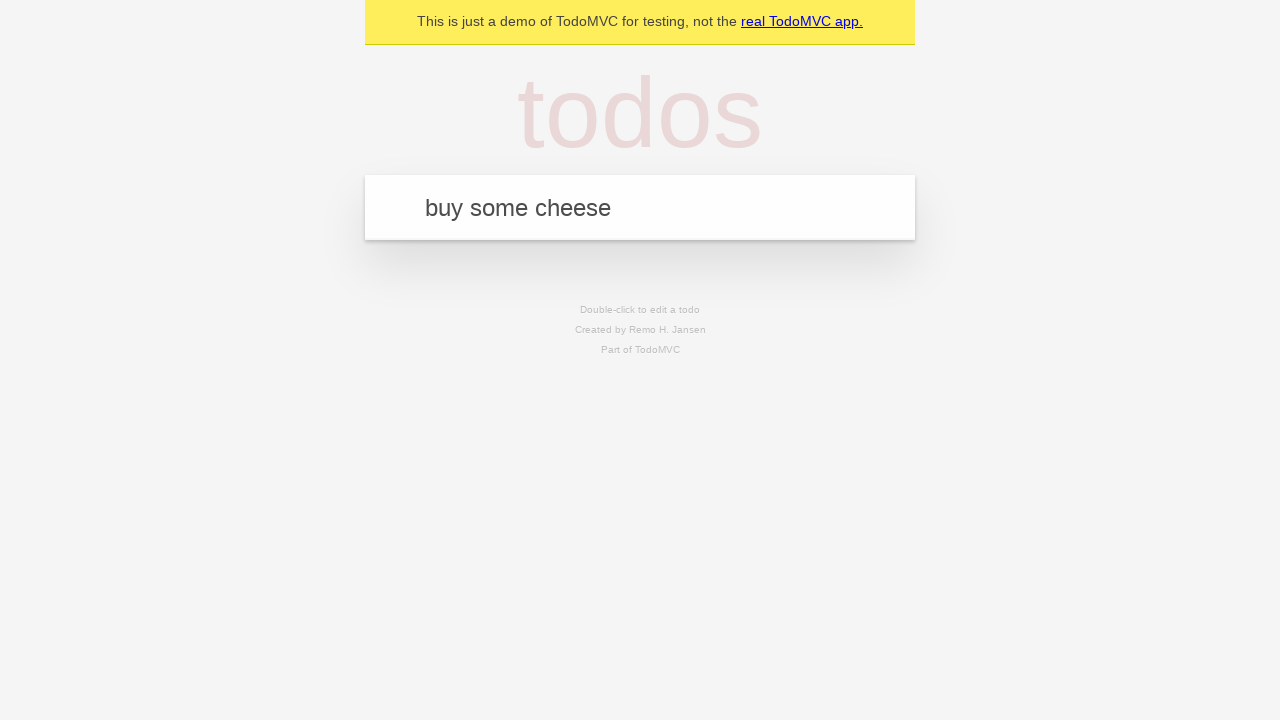

Pressed Enter to add todo item 'buy some cheese' on internal:attr=[placeholder="What needs to be done?"i]
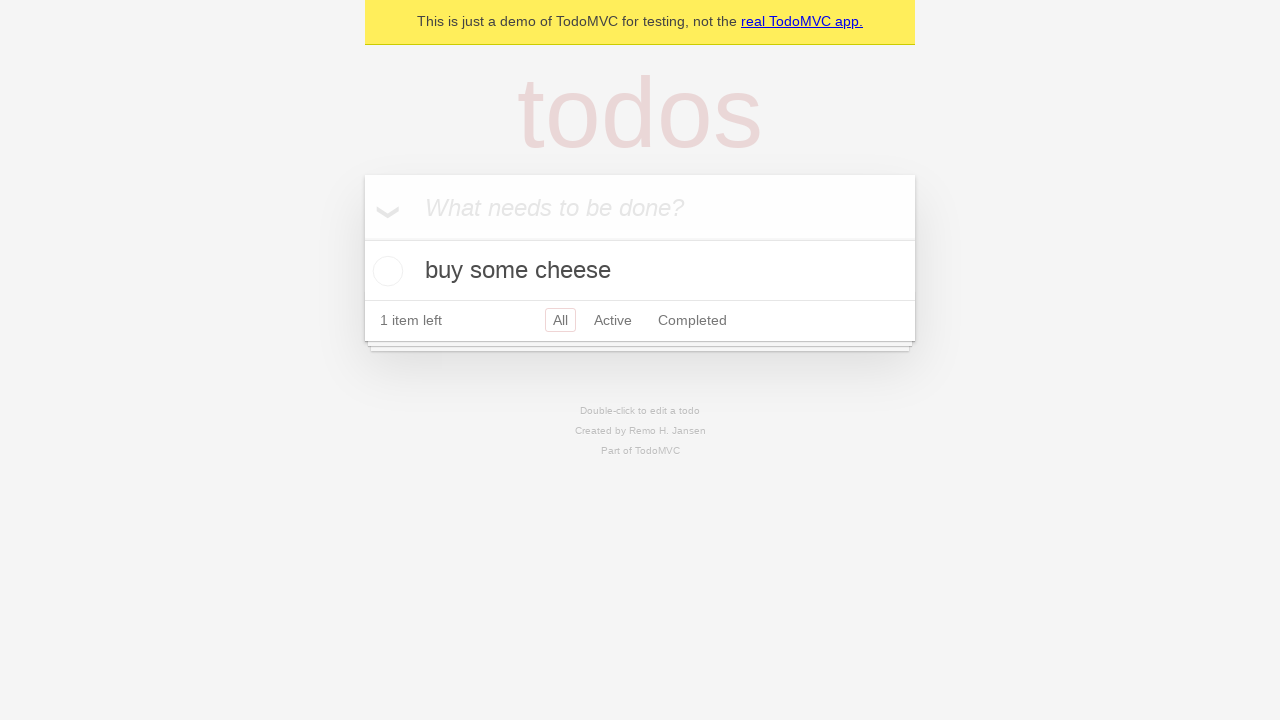

Filled todo input with 'feed the cat' on internal:attr=[placeholder="What needs to be done?"i]
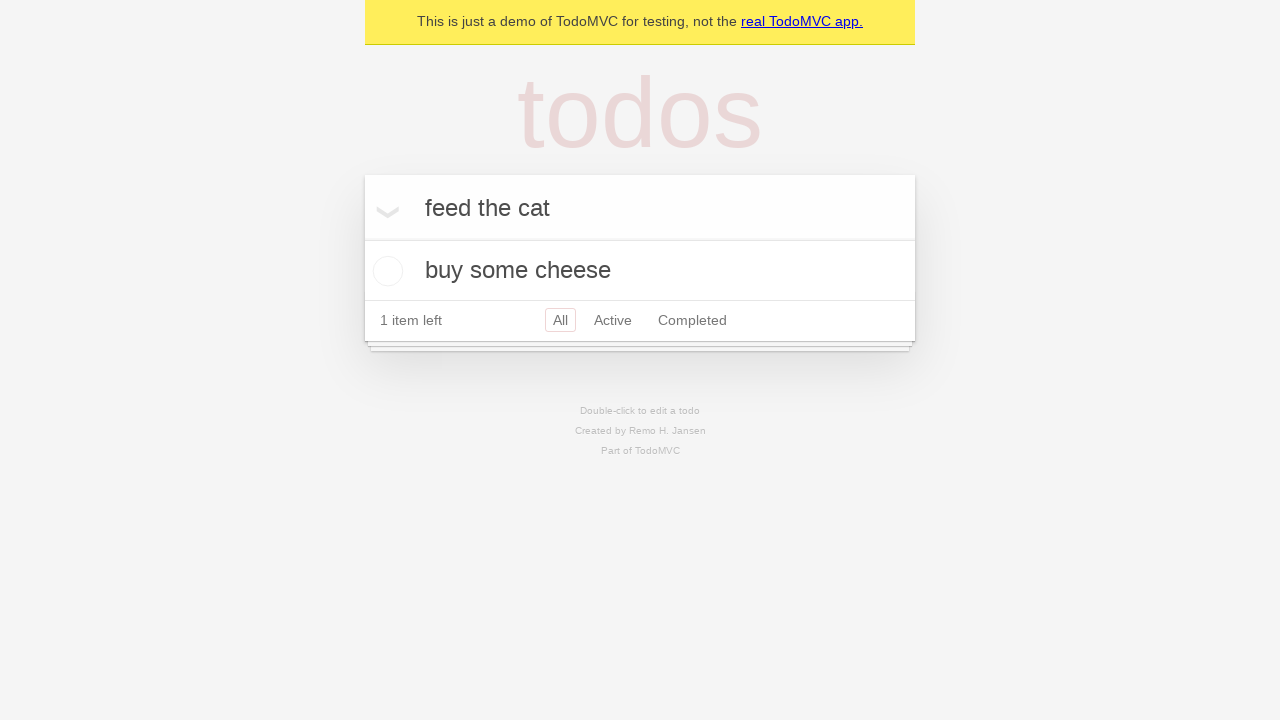

Pressed Enter to add todo item 'feed the cat' on internal:attr=[placeholder="What needs to be done?"i]
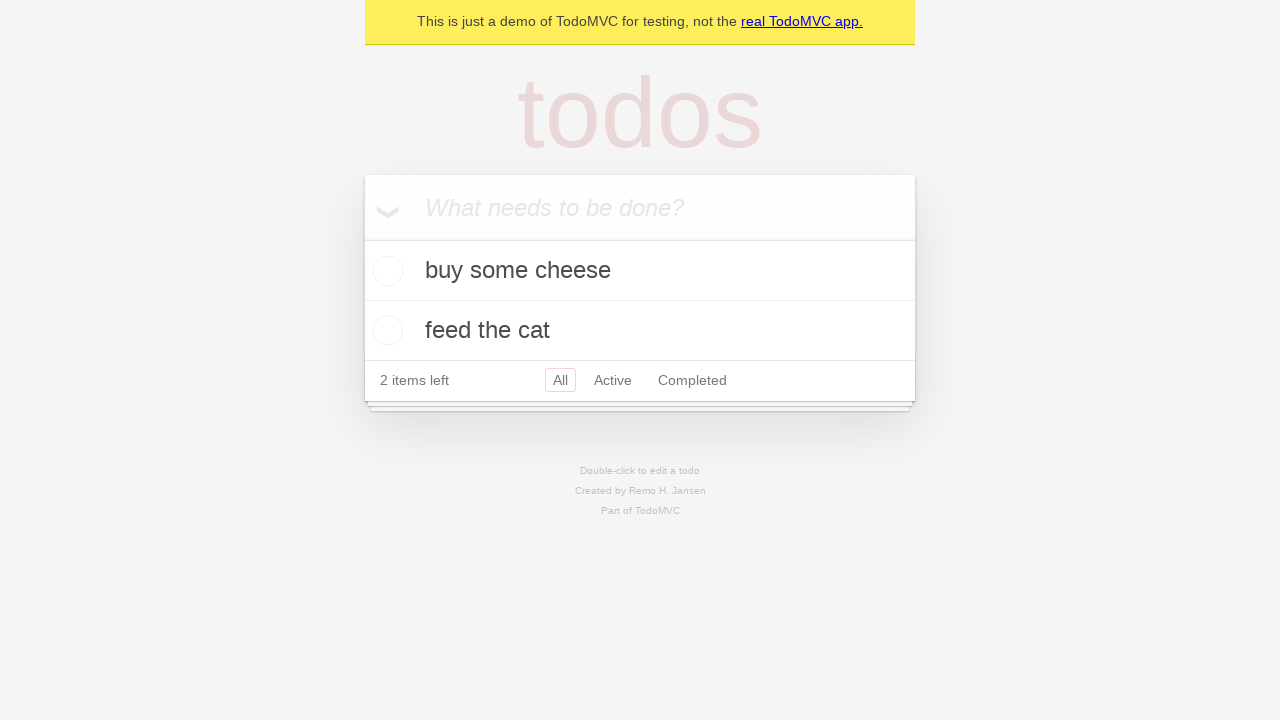

Filled todo input with 'book a doctors appointment' on internal:attr=[placeholder="What needs to be done?"i]
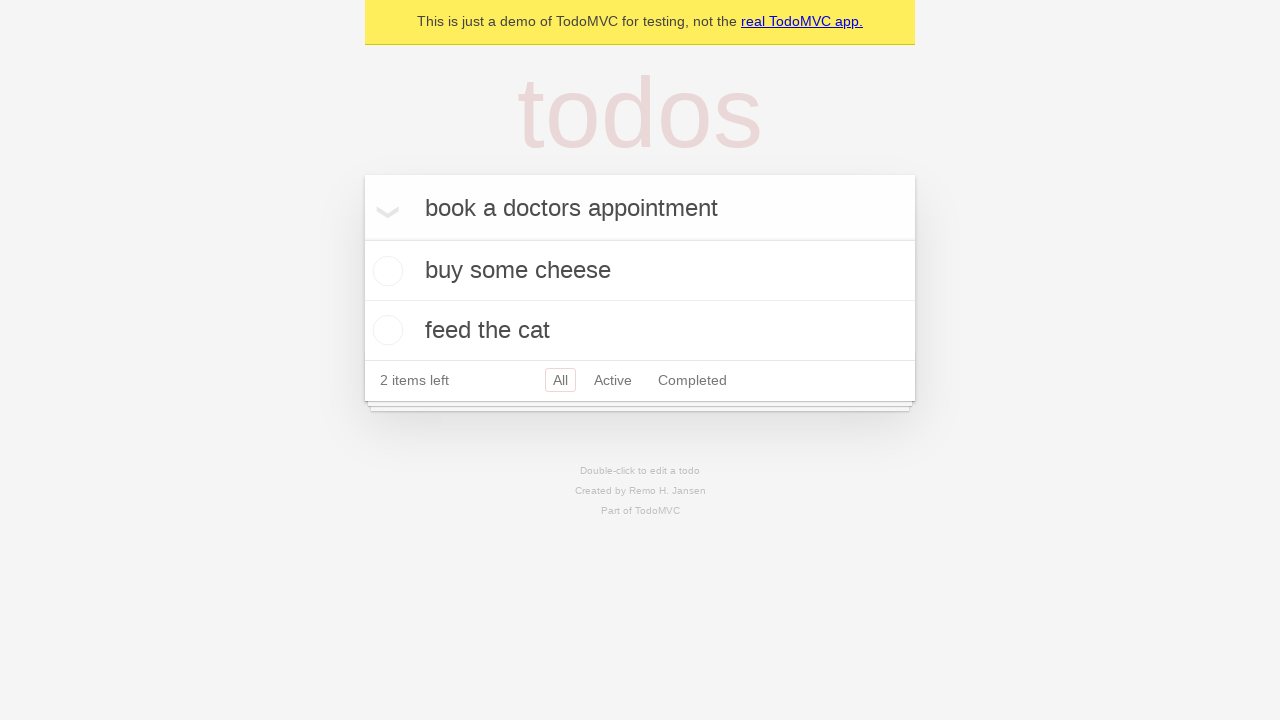

Pressed Enter to add todo item 'book a doctors appointment' on internal:attr=[placeholder="What needs to be done?"i]
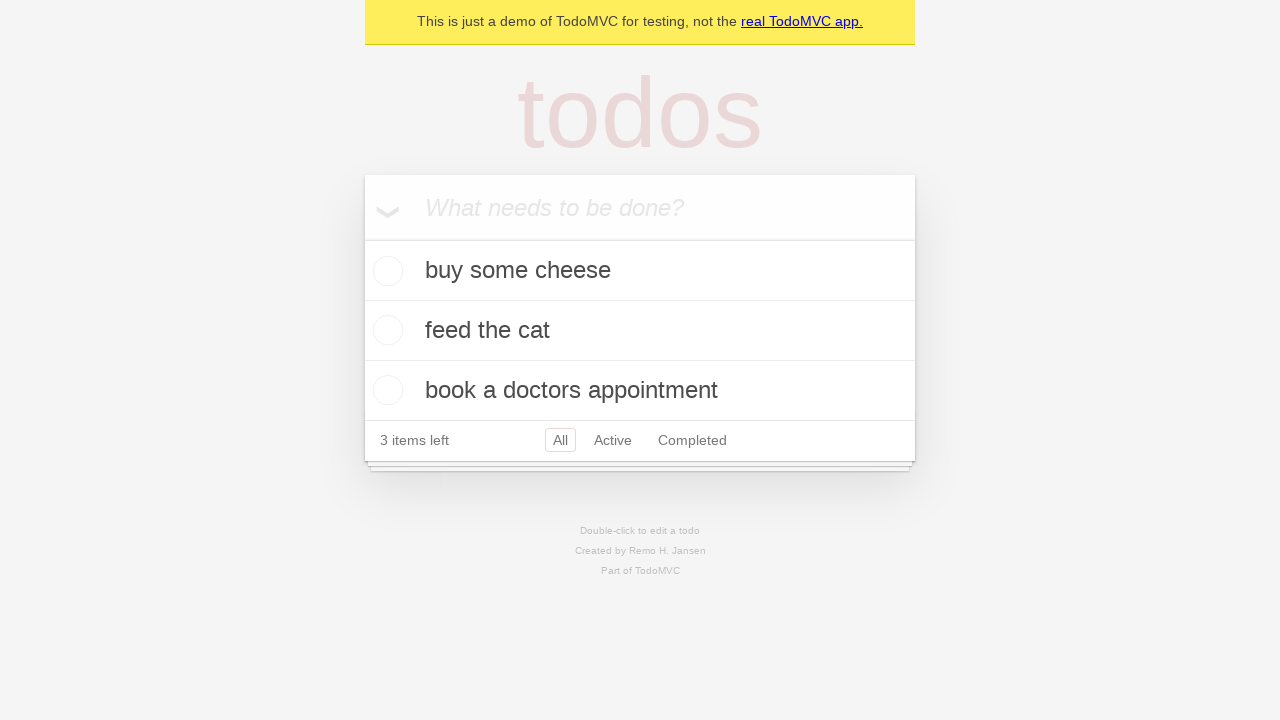

Waited for '3 items left' text to appear
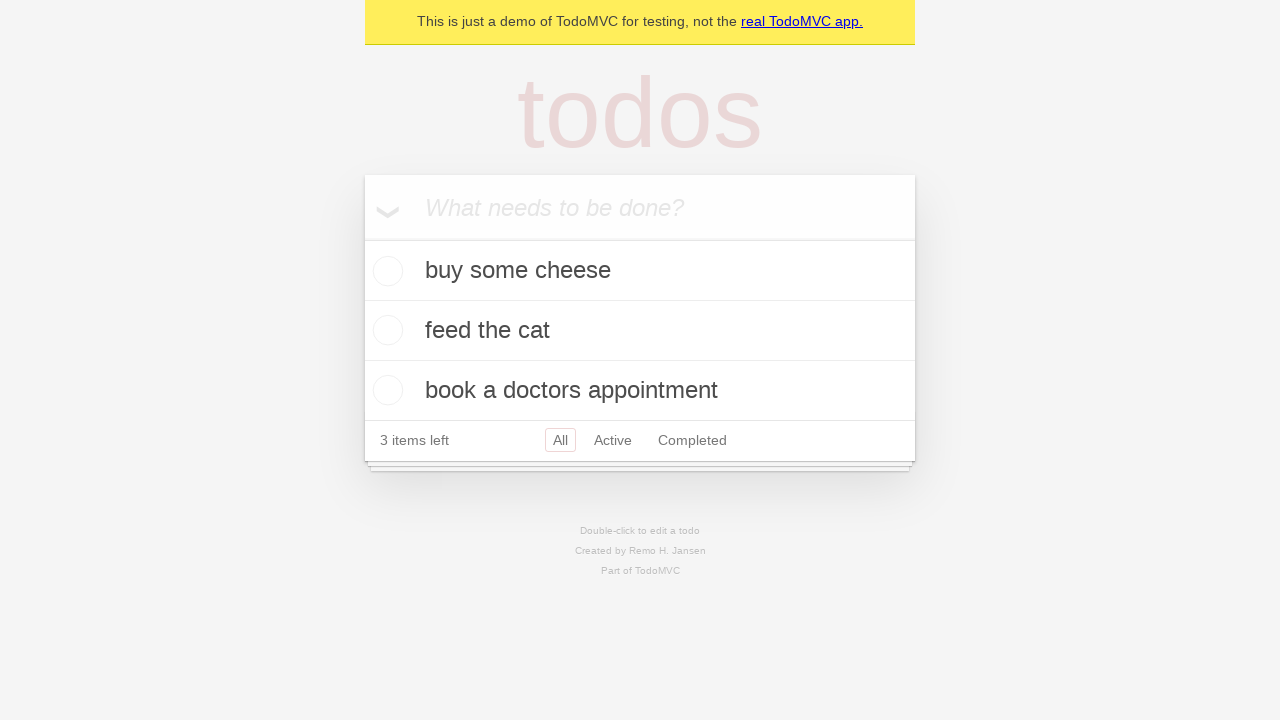

Todo count element is visible and ready
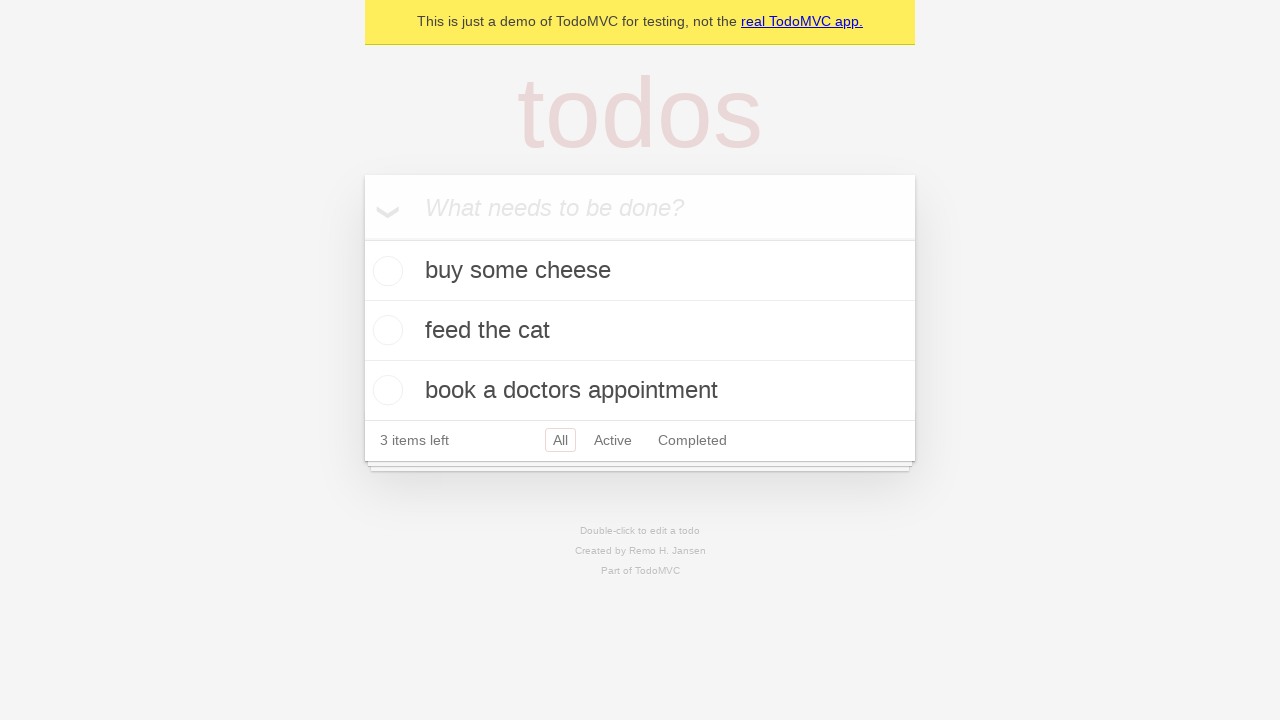

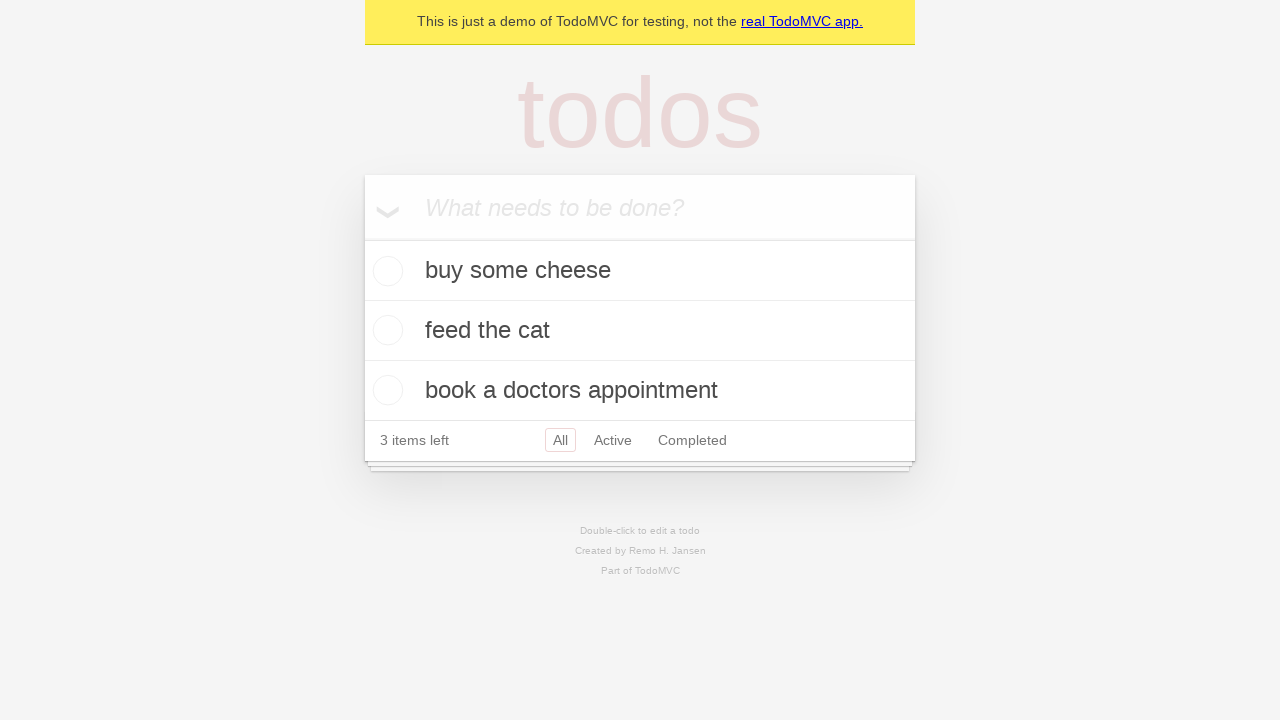